Tests the footer newsletter form submission failure flow by filling email with a failure-triggering value and verifying the error message appears.

Starting URL: https://www.mozilla.org/en-US/

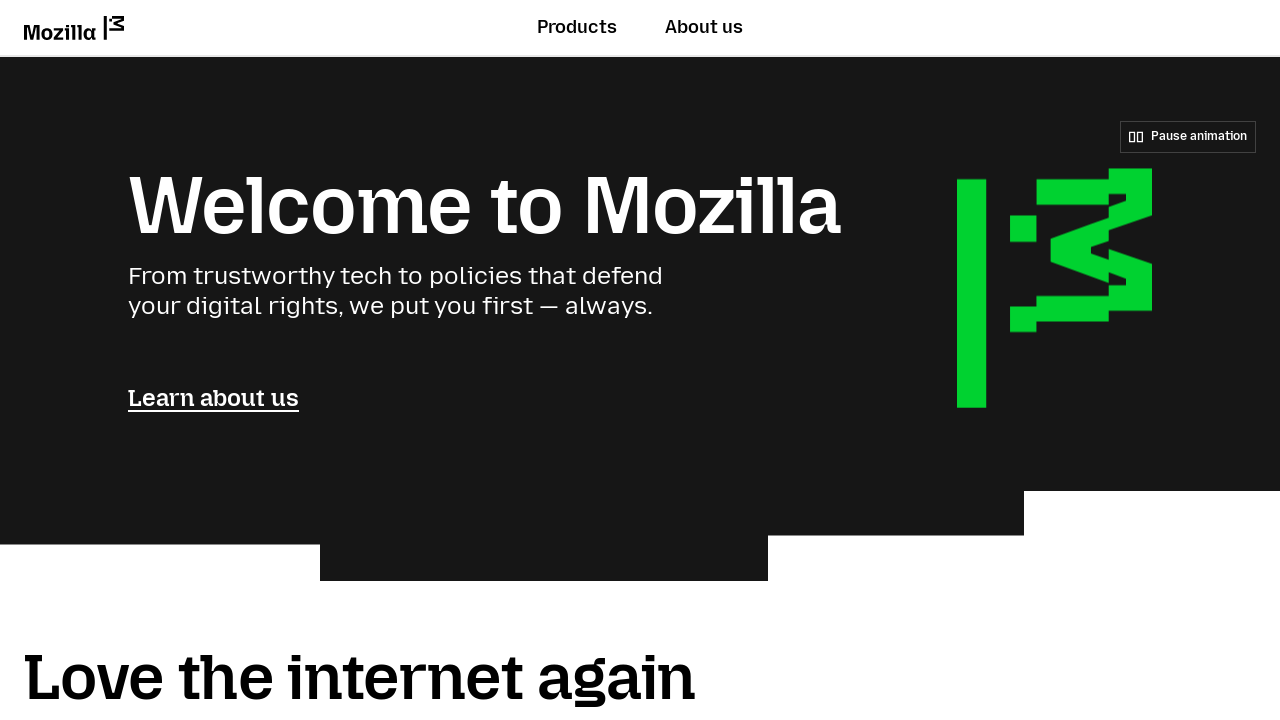

Set mobile viewport to 360x780
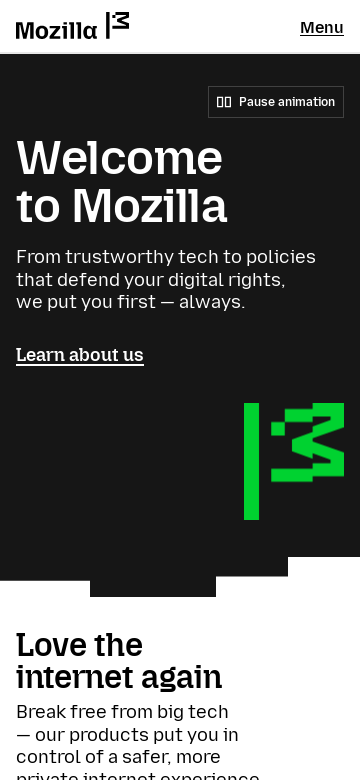

Located newsletter email input field
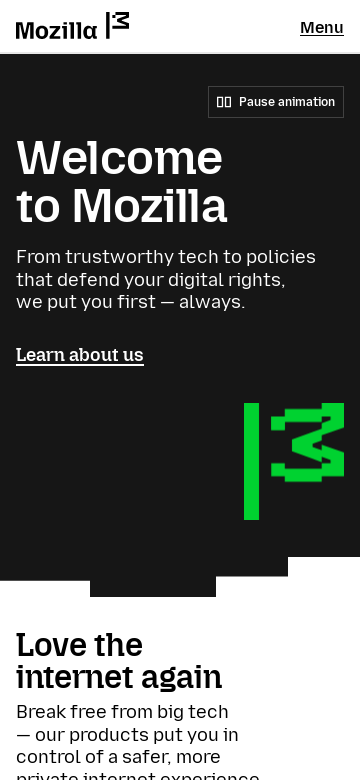

Located newsletter country select field
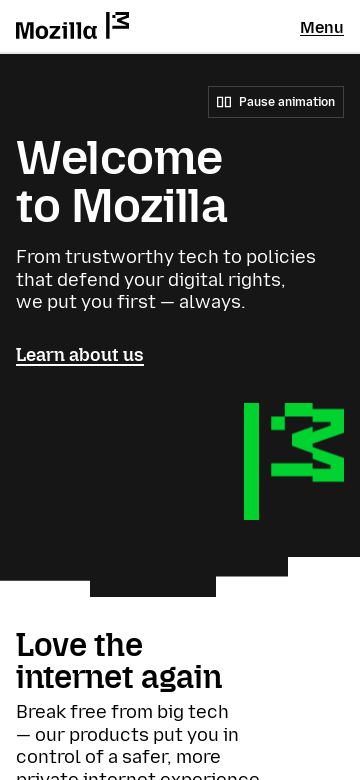

Located newsletter privacy checkbox
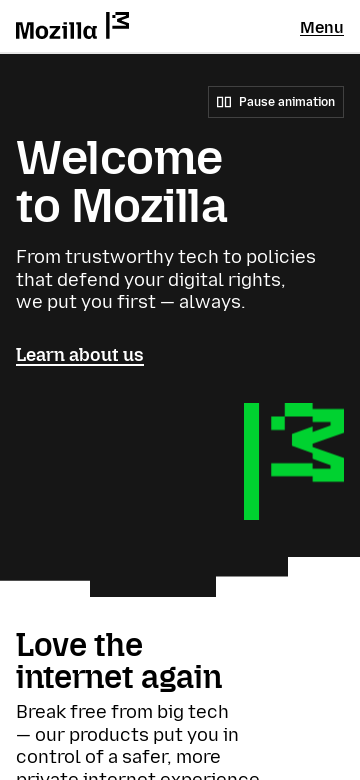

Located newsletter submit button
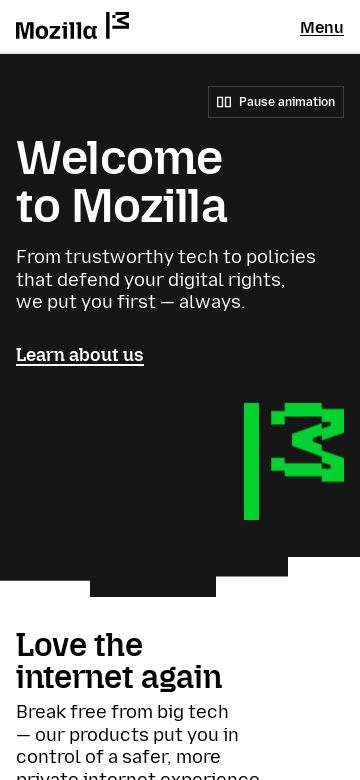

Located newsletter error message element
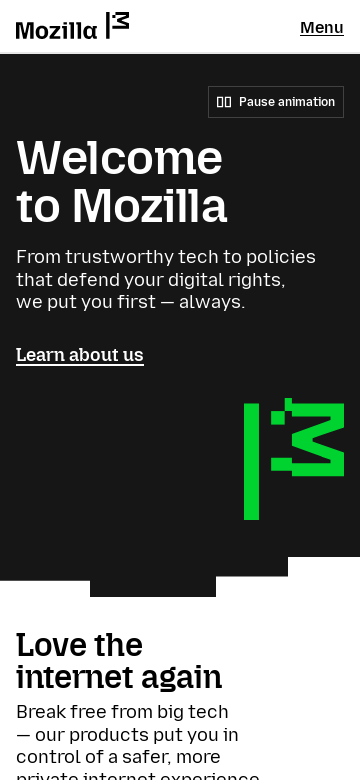

Clicked submit button to expand newsletter form at (180, 390) on internal:testid=[data-testid="newsletter-submit-button"s]
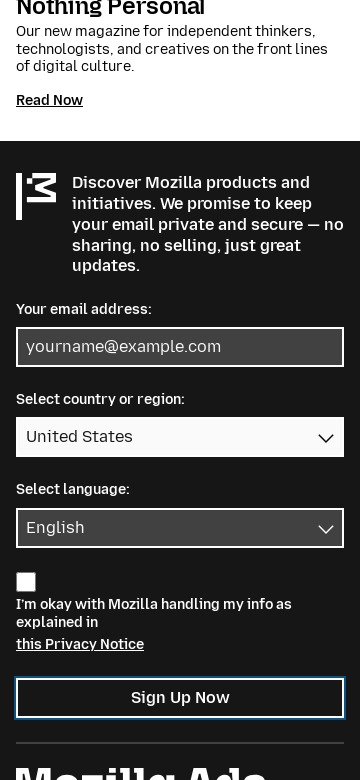

Filled email field with failure-triggering value 'failure@example.com' on internal:testid=[data-testid="newsletter-email-input"s]
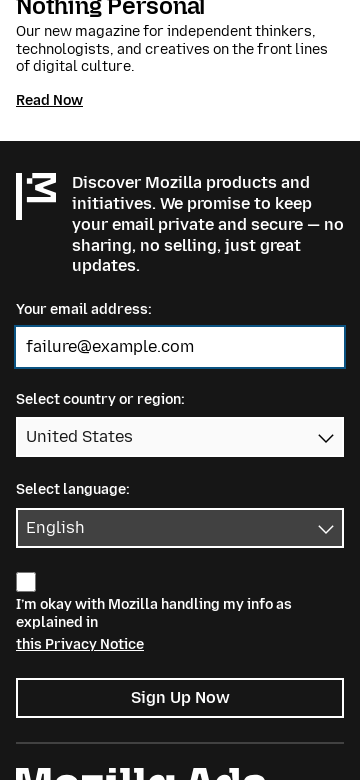

Selected 'us' as country option on internal:testid=[data-testid="newsletter-country-select"s]
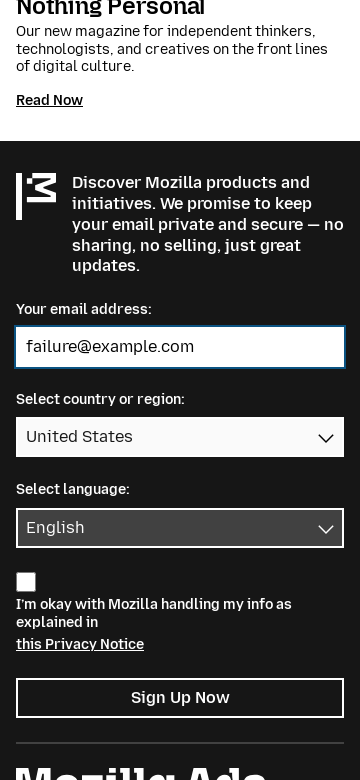

Clicked privacy checkbox to accept terms at (26, 582) on internal:testid=[data-testid="newsletter-privacy-checkbox"s]
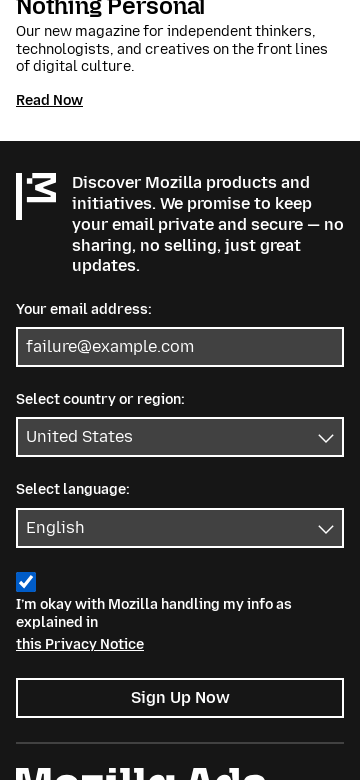

Clicked submit button to submit newsletter form at (180, 698) on internal:testid=[data-testid="newsletter-submit-button"s]
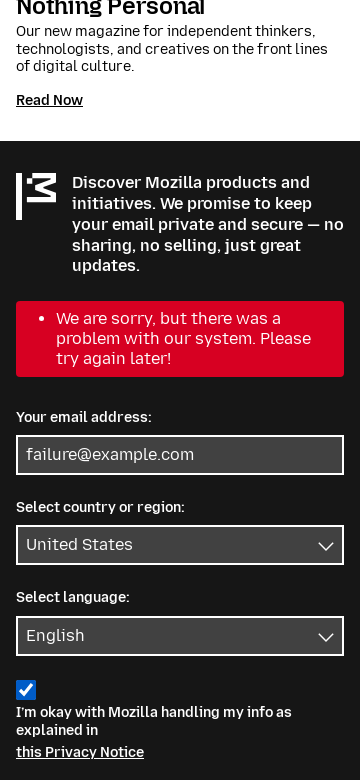

Verified error message appeared indicating submission failure
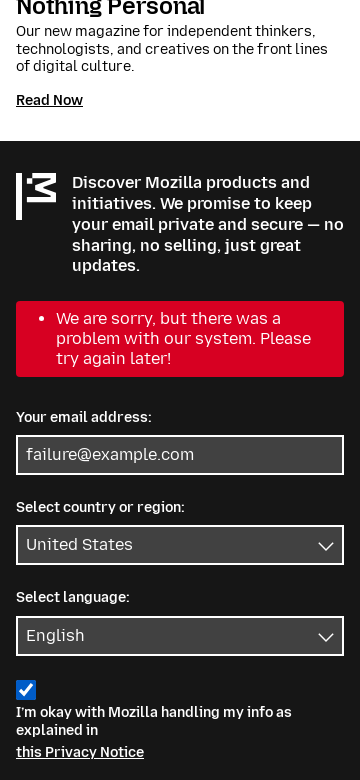

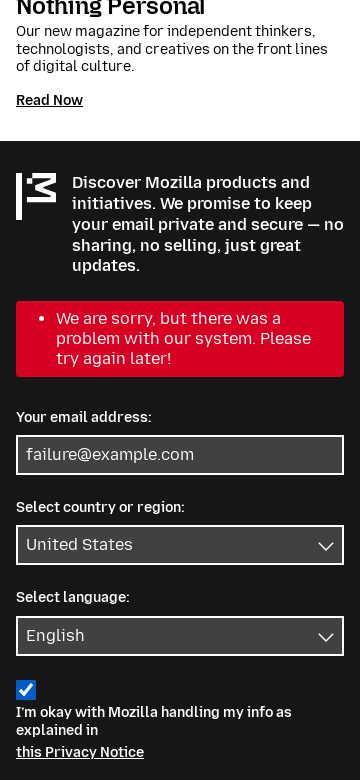